Tests scrolling functionality by scrolling down to a specific link and then back up to another link using JavaScript executor

Starting URL: https://practice.cydeo.com/large

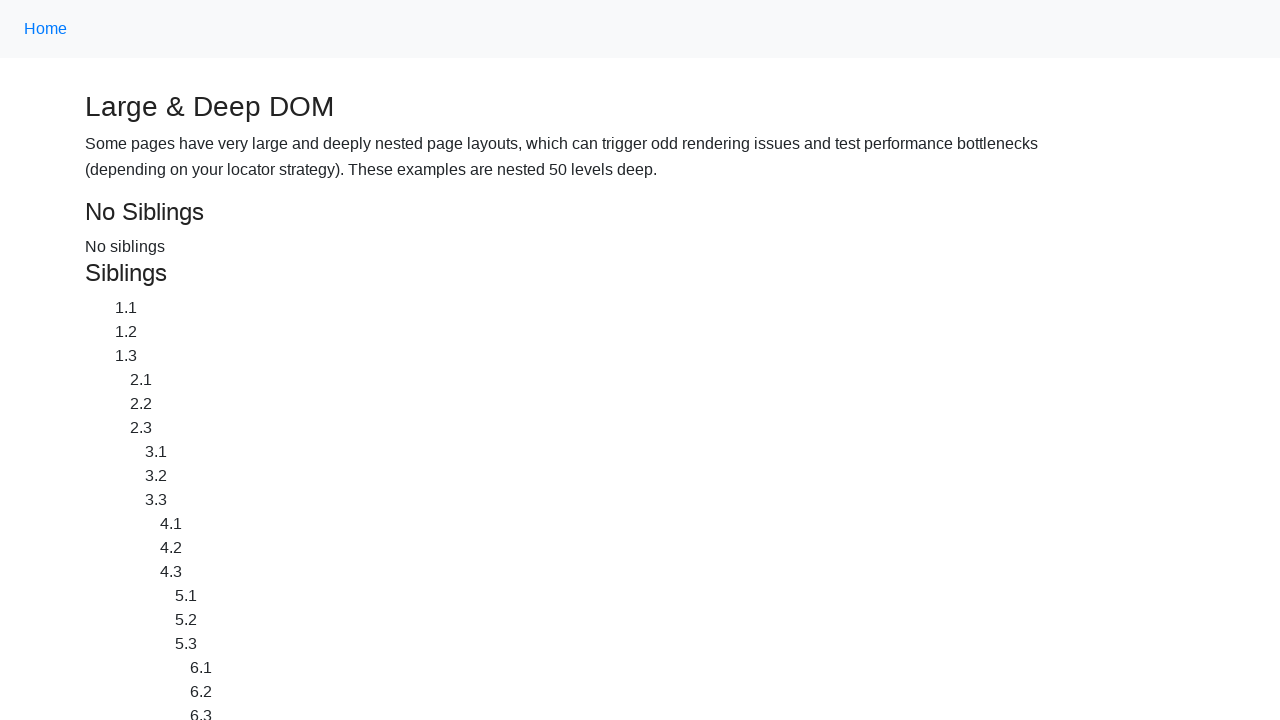

Located CYDEO link element
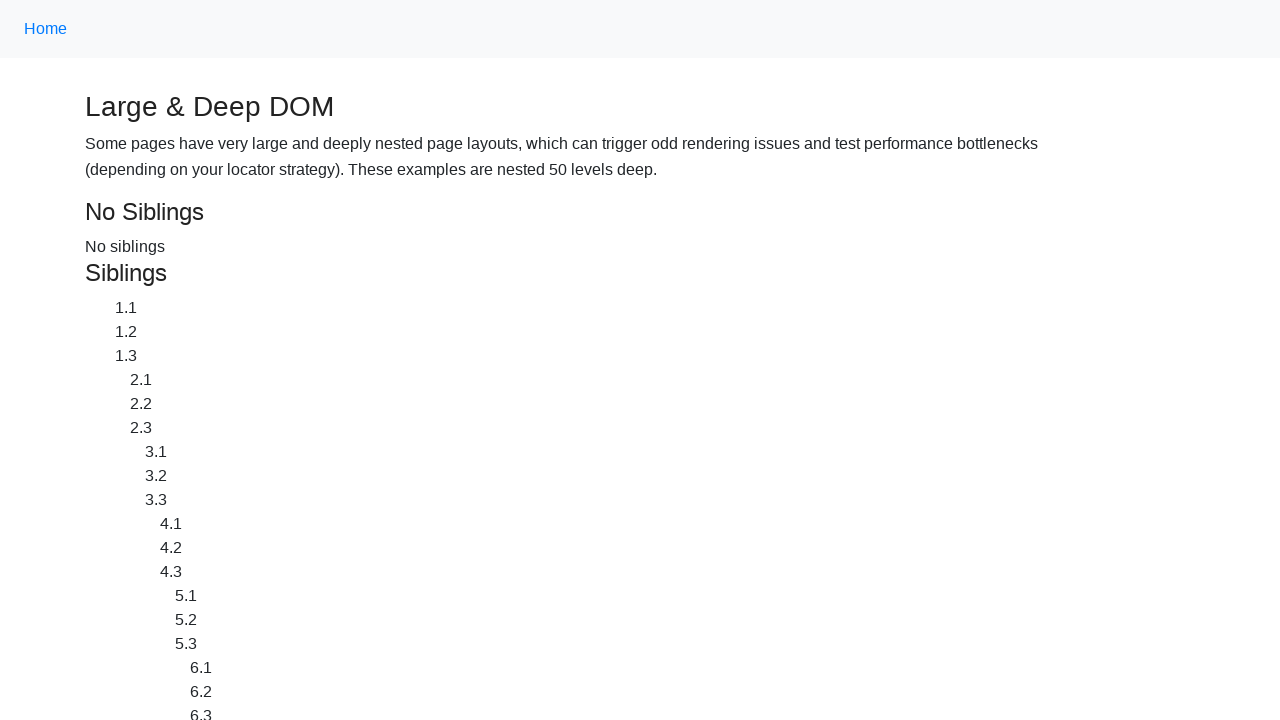

Located Home link element
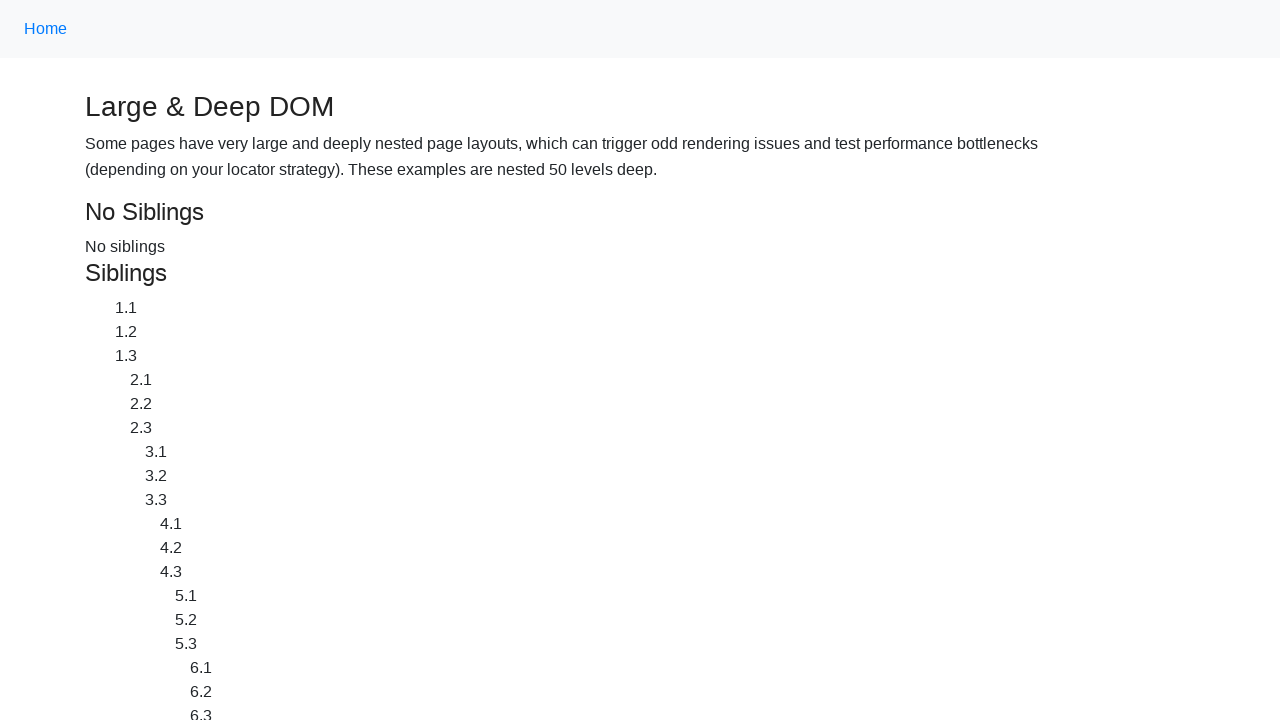

Scrolled down to CYDEO link
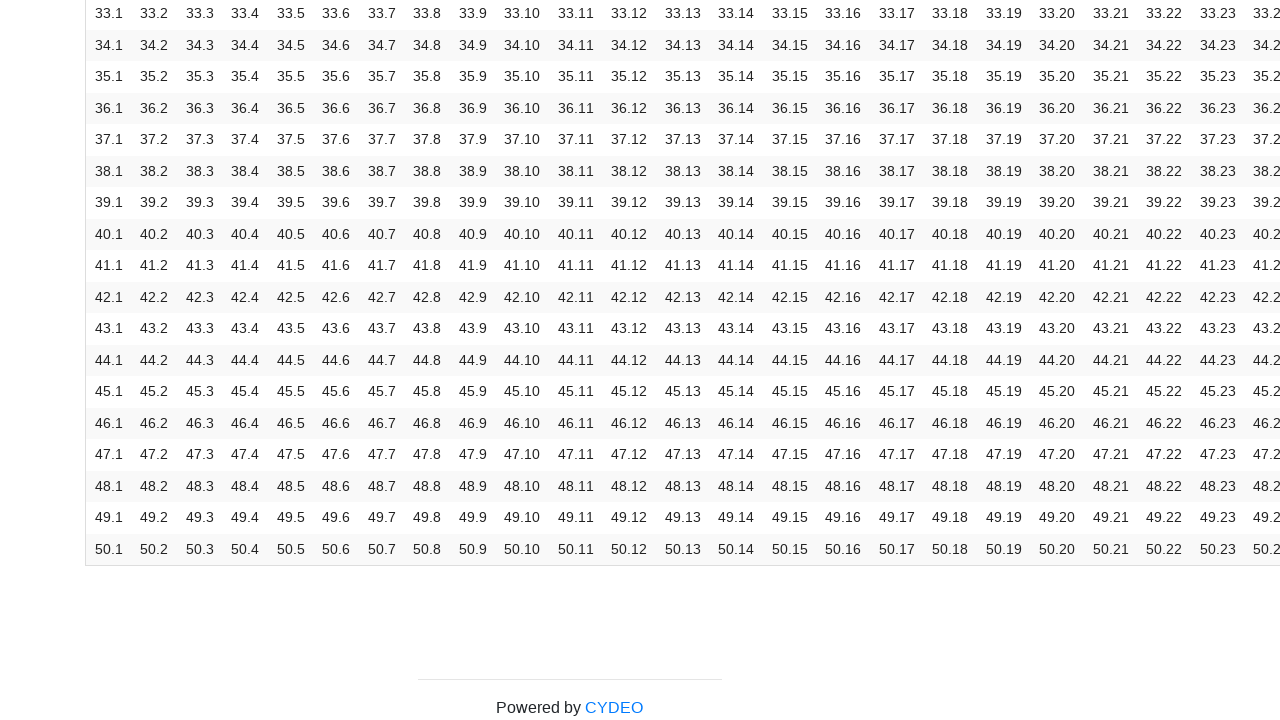

Scrolled up to Home link
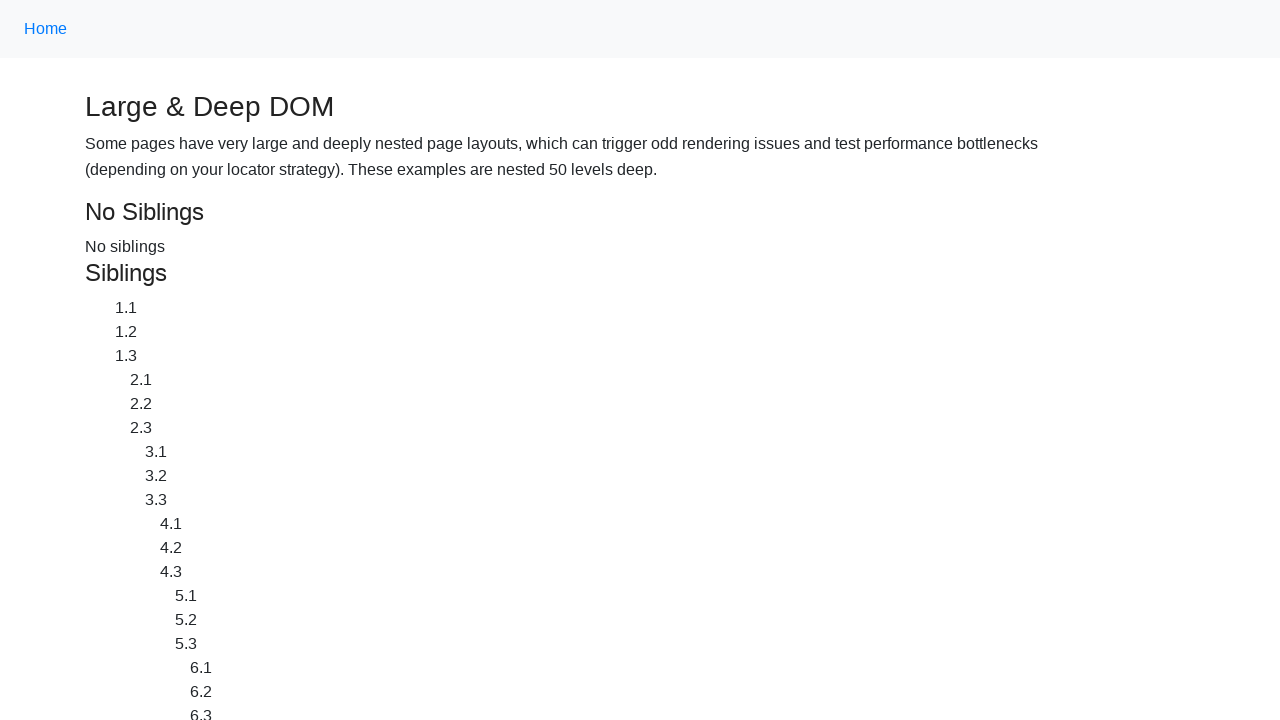

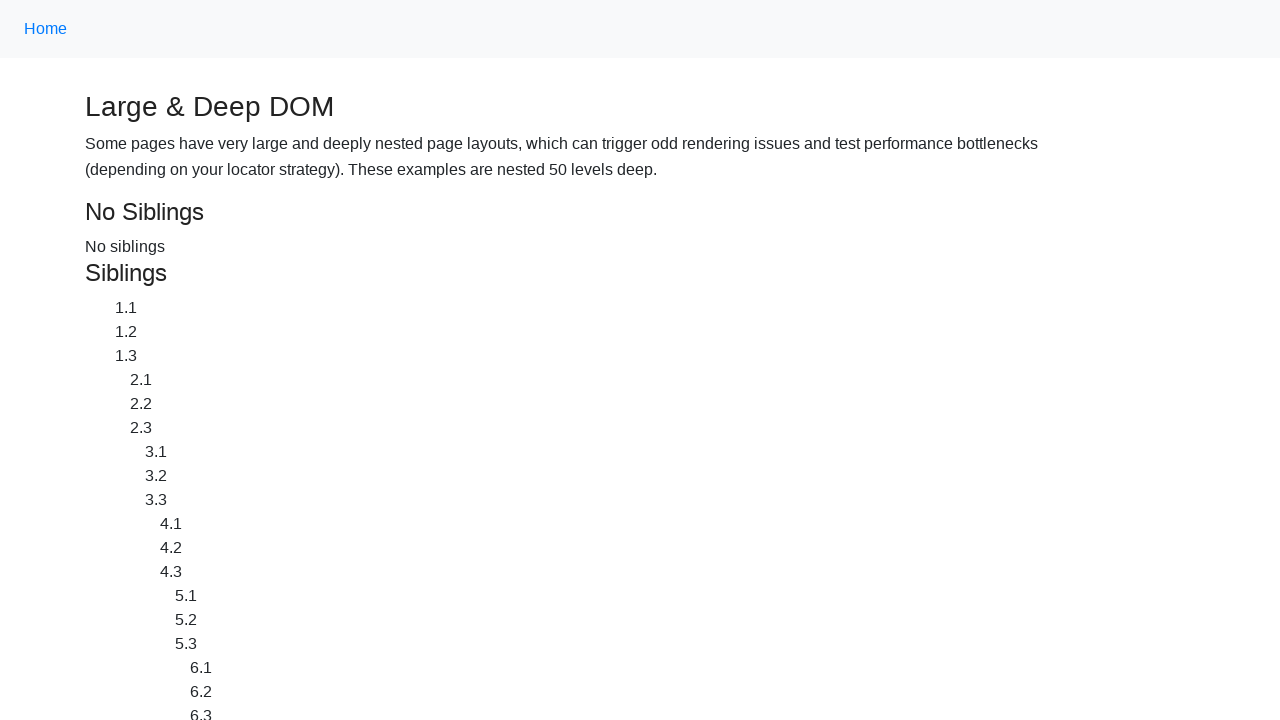